Tests entering text in a JavaScript prompt dialog by clicking the prompt button, entering text, and accepting

Starting URL: https://the-internet.herokuapp.com/javascript_alerts

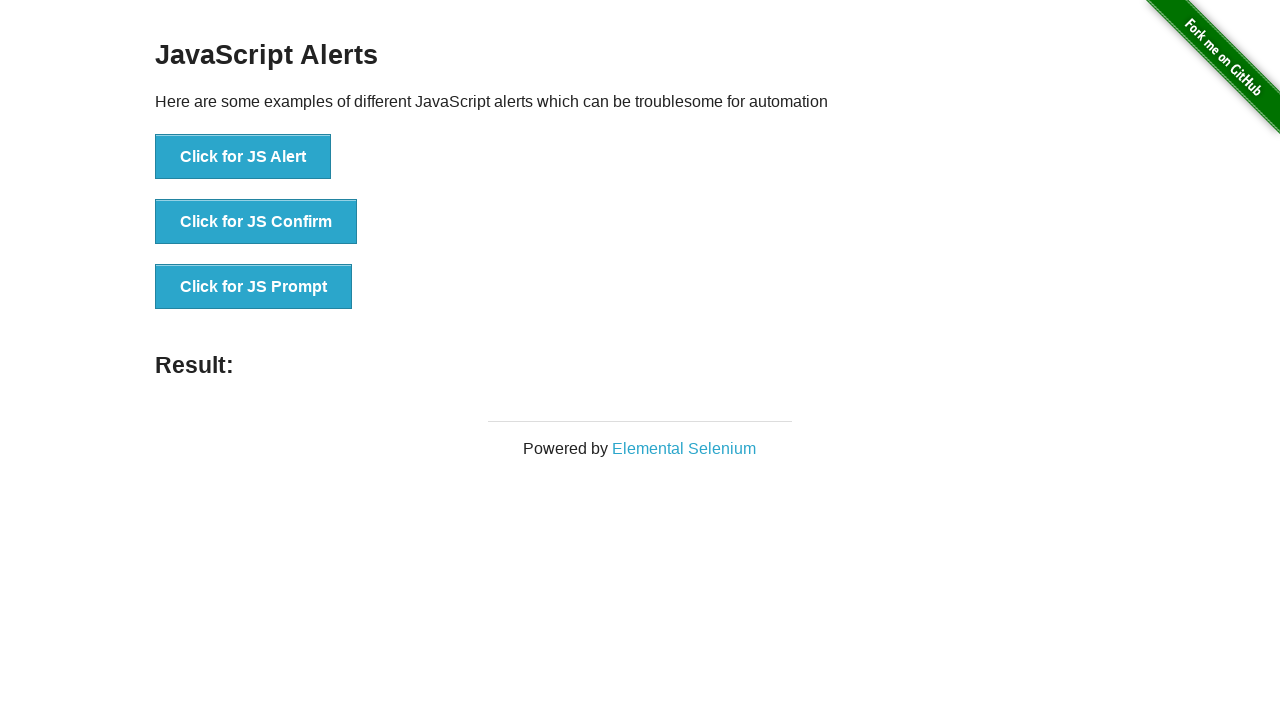

Set up dialog handler to accept prompt with text 'TestUser123'
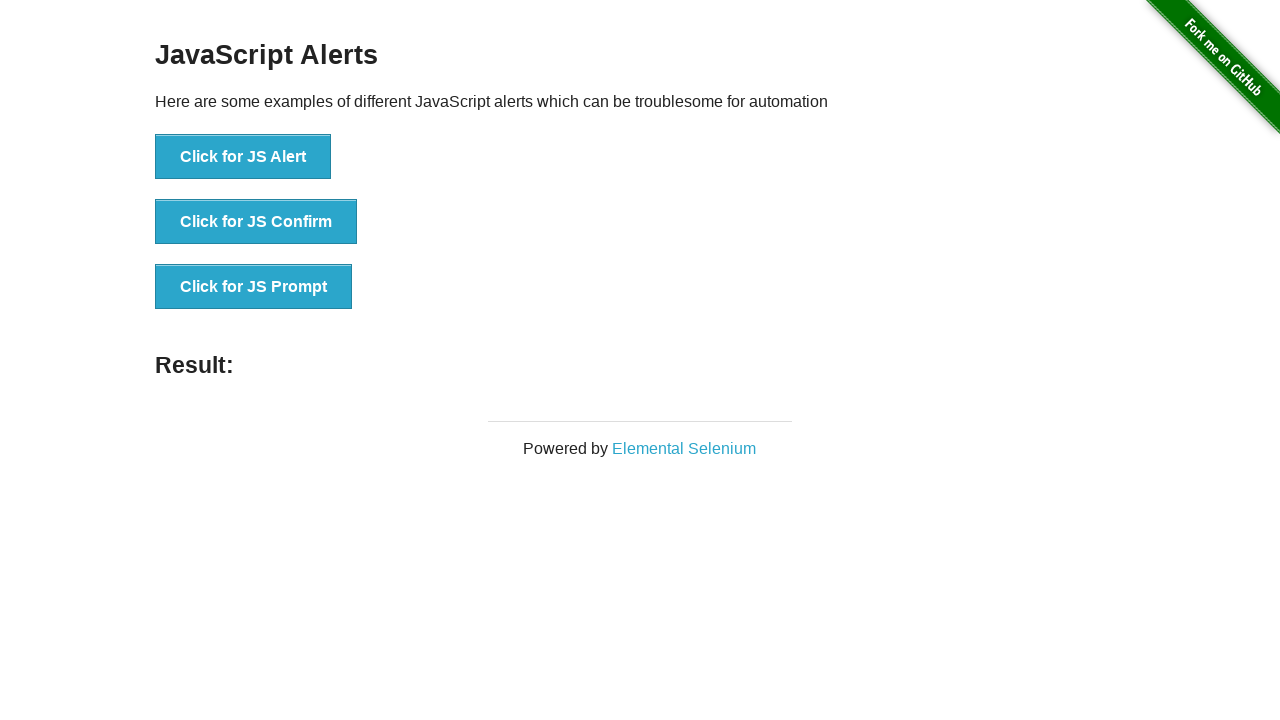

Clicked prompt button to trigger JavaScript prompt dialog at (254, 287) on xpath=//button[@onclick='jsPrompt()']
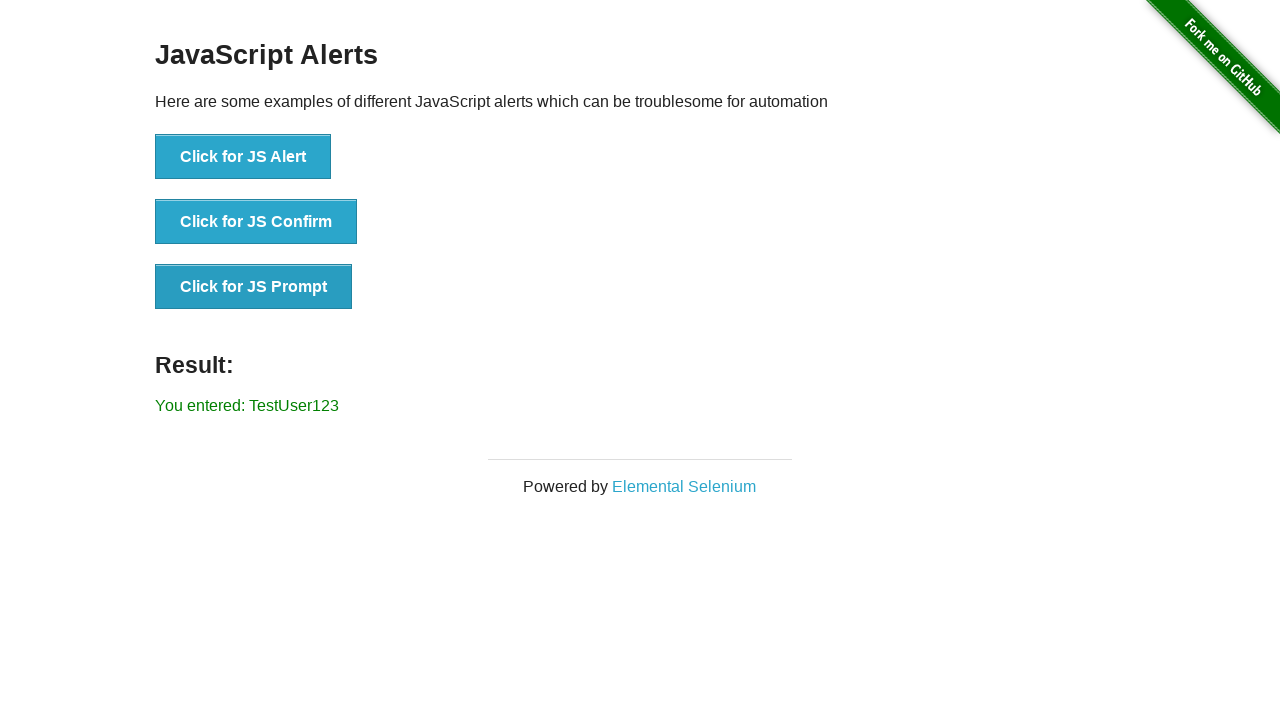

Located result element
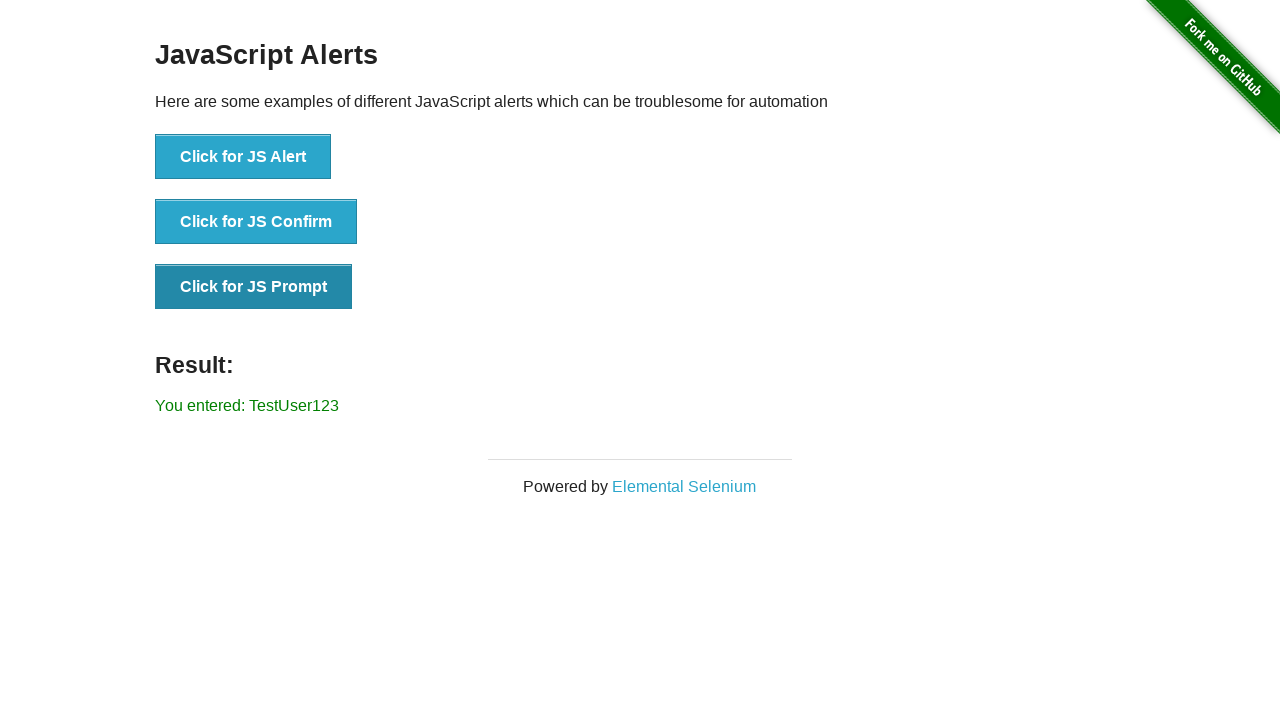

Verified result text shows 'You entered: TestUser123'
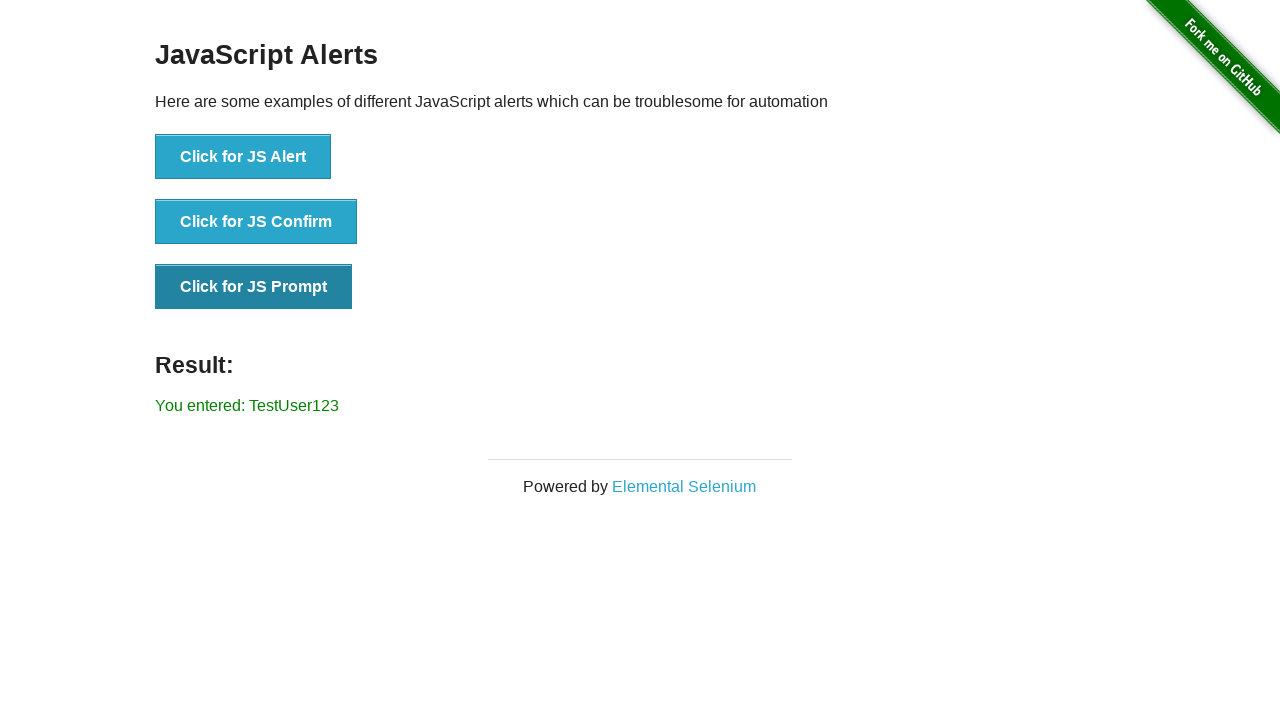

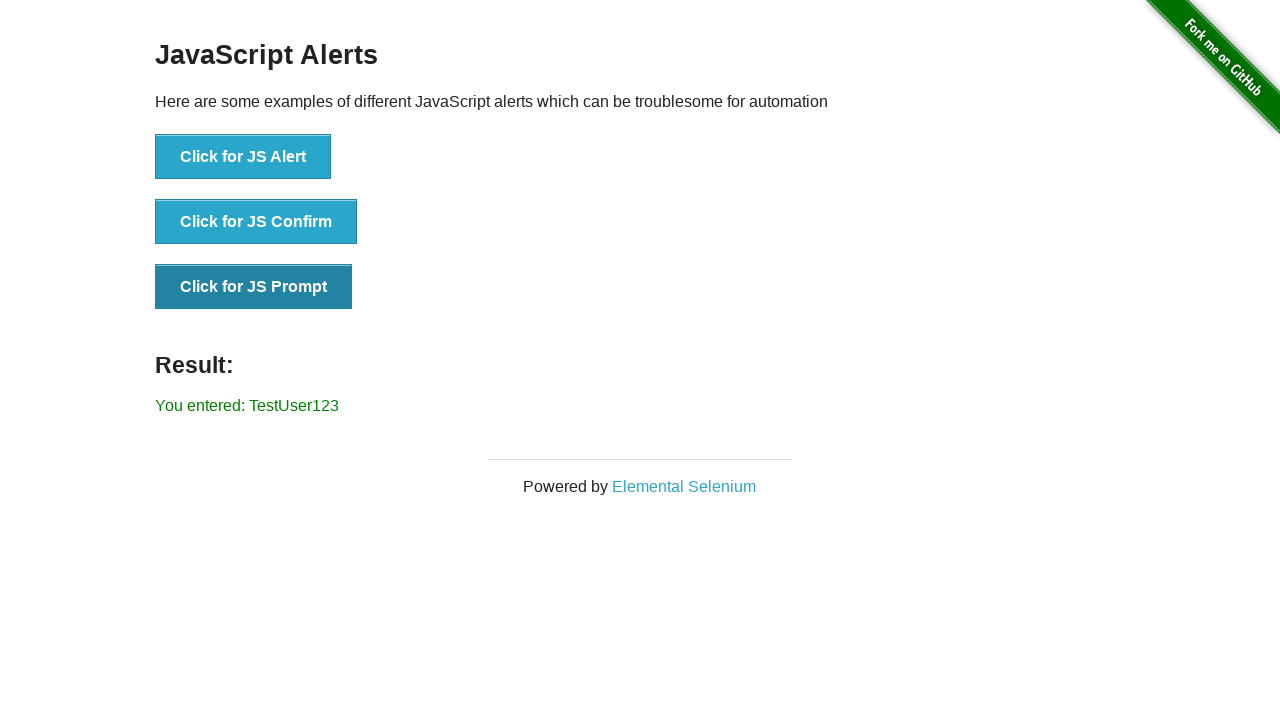